Tests mouse hover functionality by hovering over a button element and verifying the tooltip appears with text

Starting URL: https://demoqa.com/tool-tips

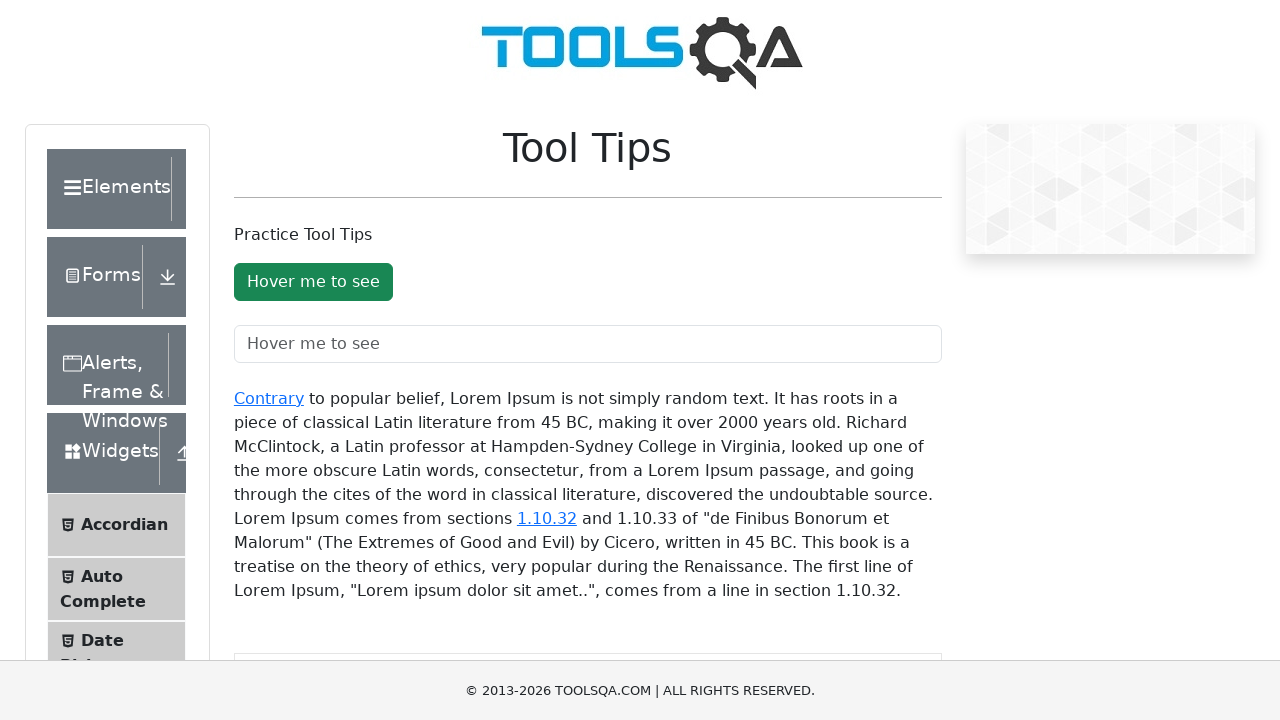

Hovered over the tooltip button element at (313, 282) on #toolTipButton
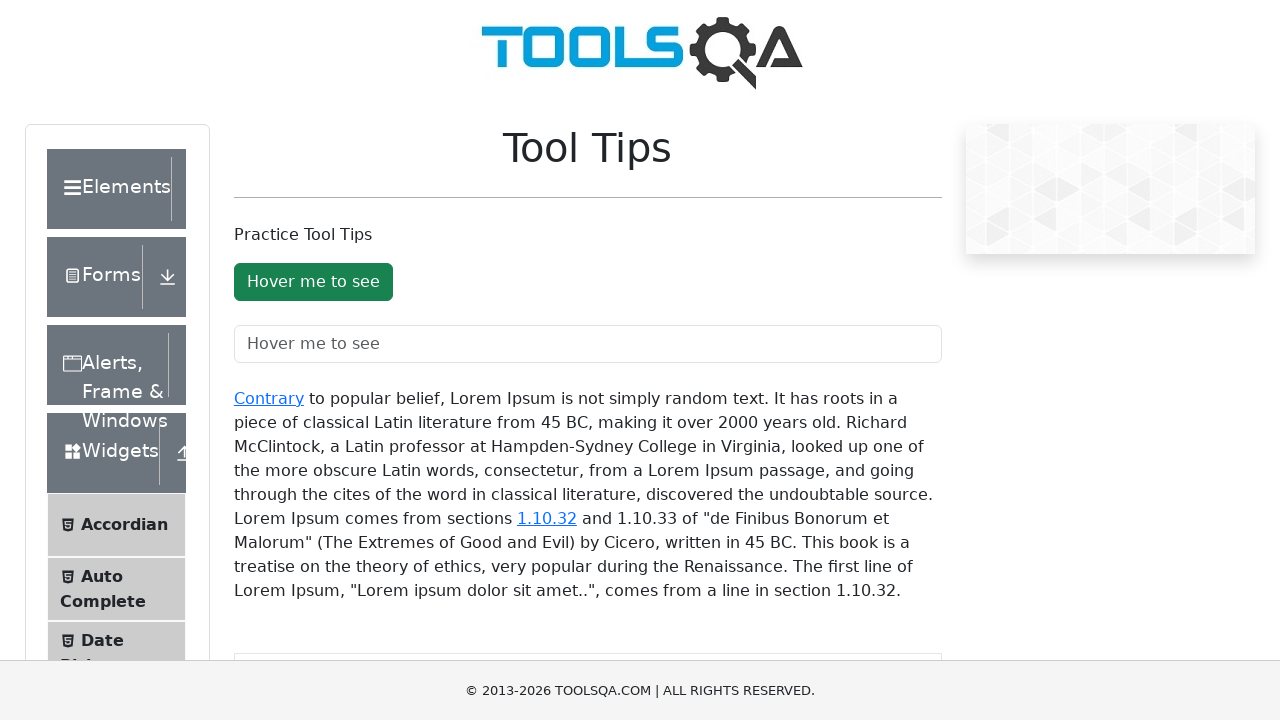

Tooltip appeared and is visible after hover
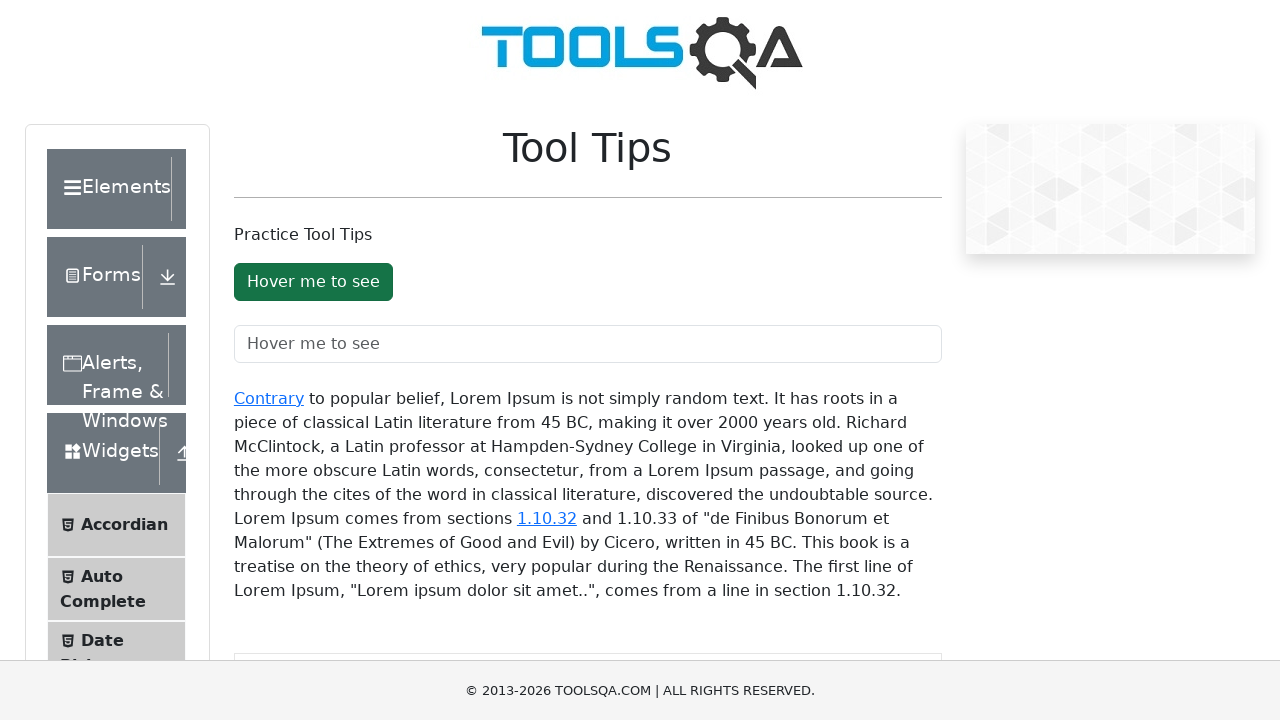

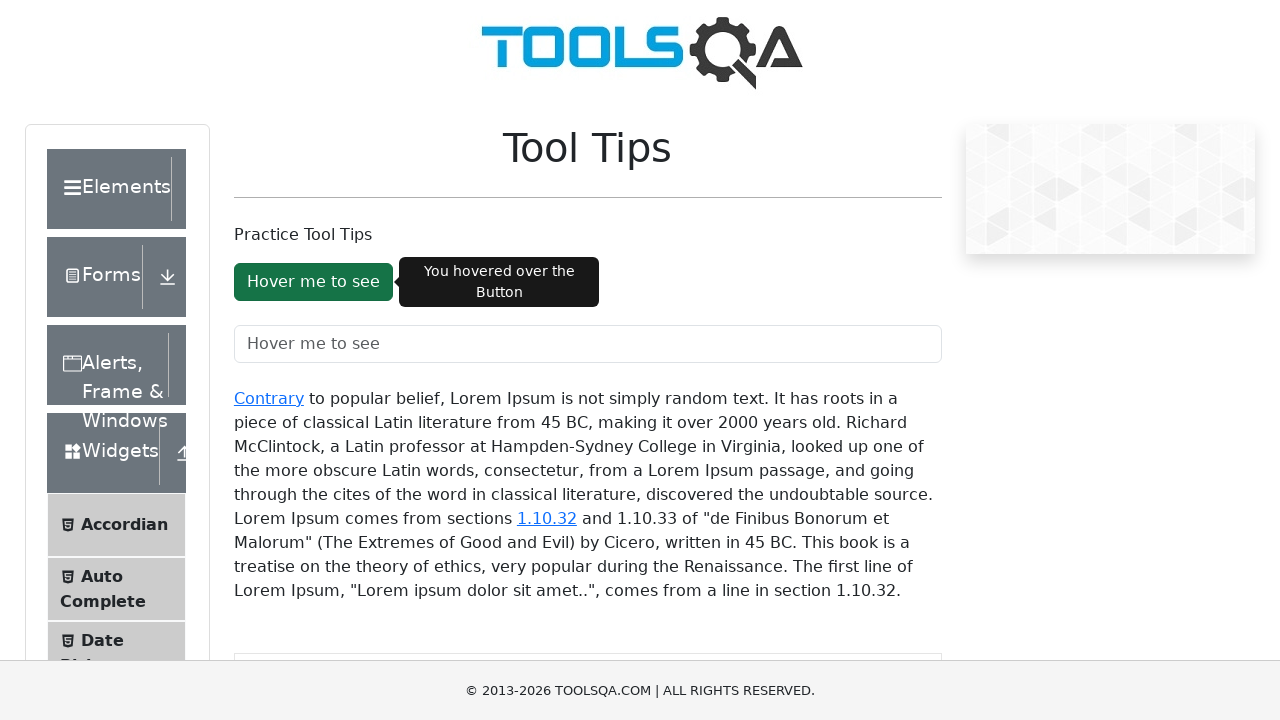